Tests form interaction on a practice page by clicking a checkbox, selecting a matching option from a dropdown, entering text in an input field, and triggering an alert to verify the message contains the expected text.

Starting URL: https://qaclickacademy.com/practice.php

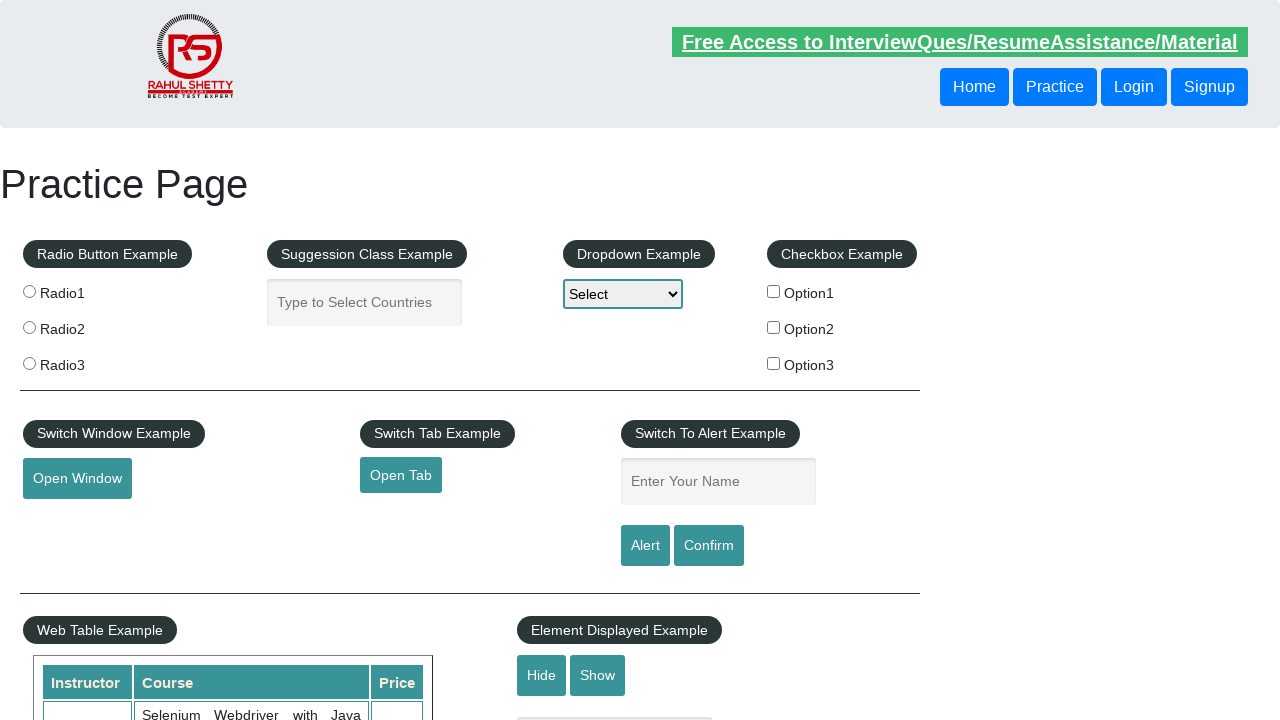

Clicked on the third checkbox (Option3) at (774, 363) on xpath=//*[@id='checkbox-example']/fieldset/label[3]/input
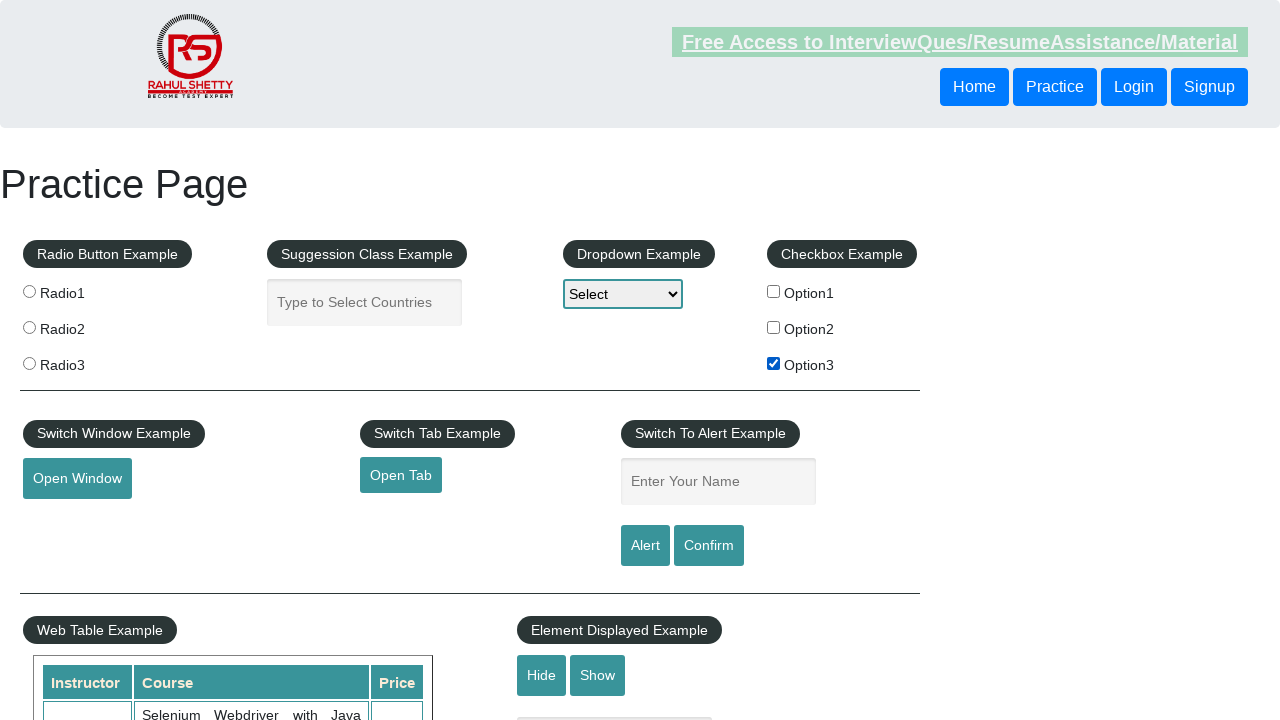

Retrieved checkbox label text
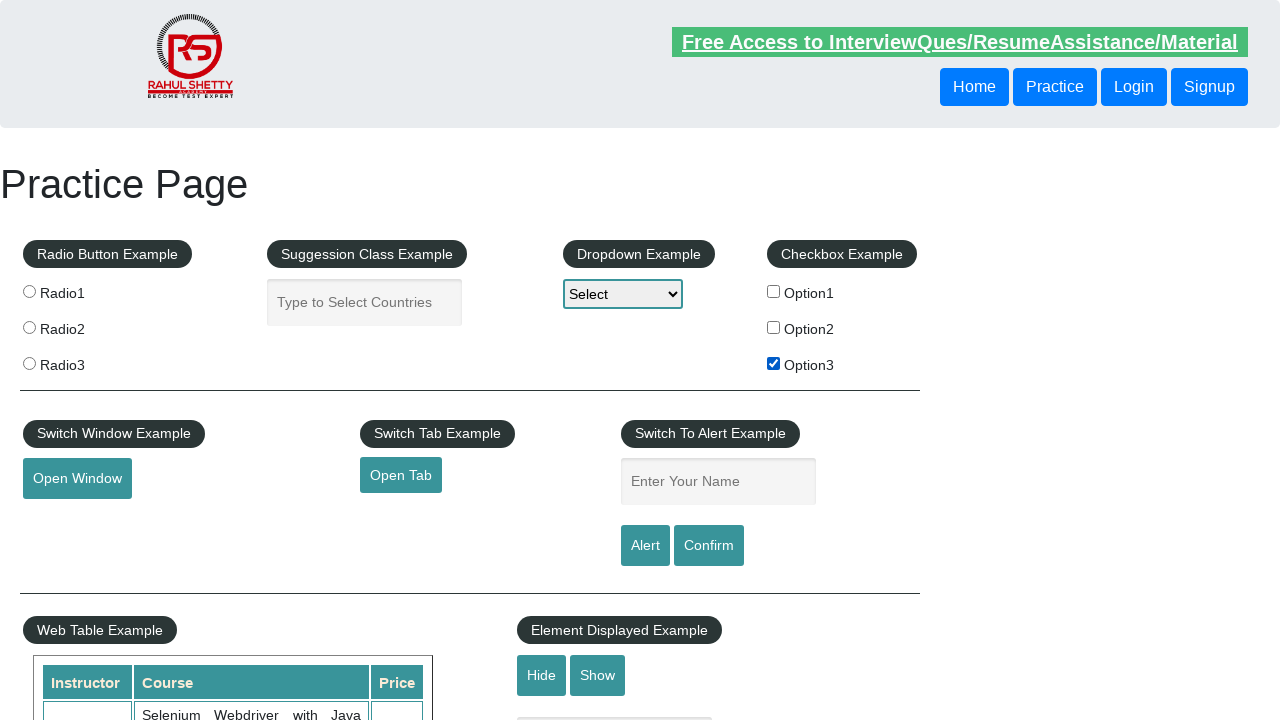

Selected matching option from dropdown: Option3 on #dropdown-class-example
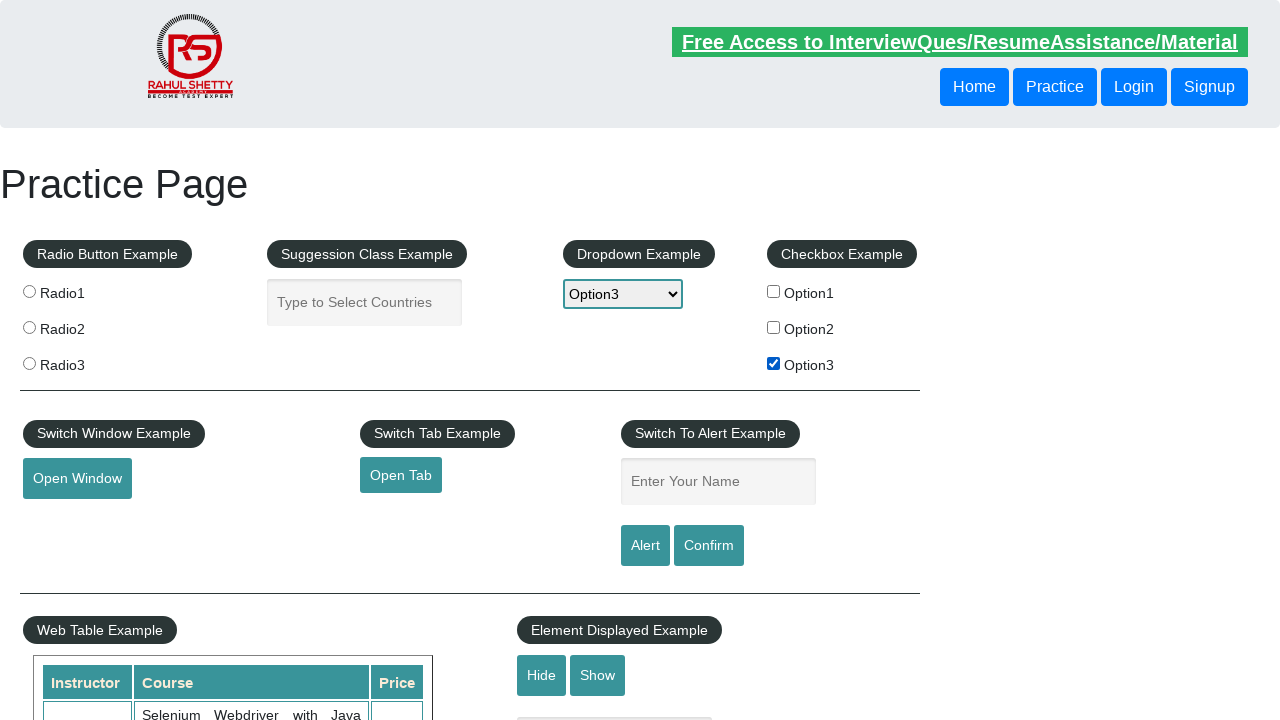

Entered text in name input field: Option3 on input[name='enter-name']
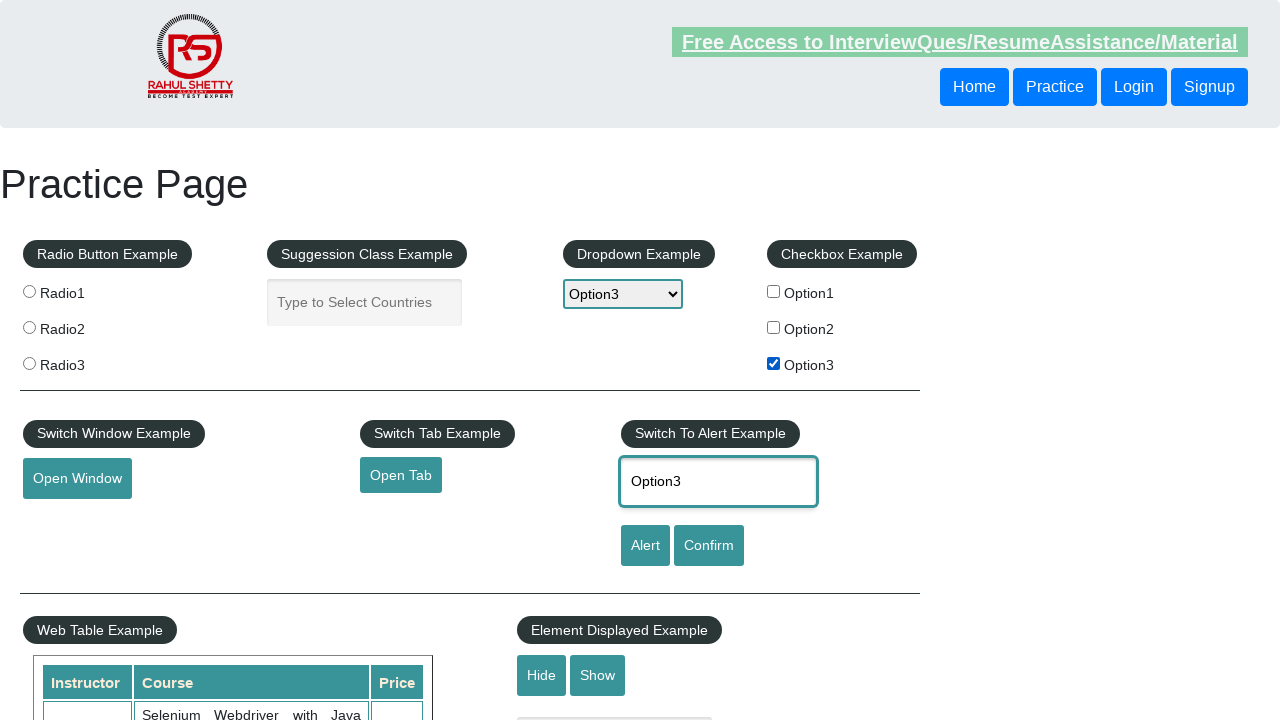

Clicked alert button to trigger alert dialog at (645, 546) on #alertbtn
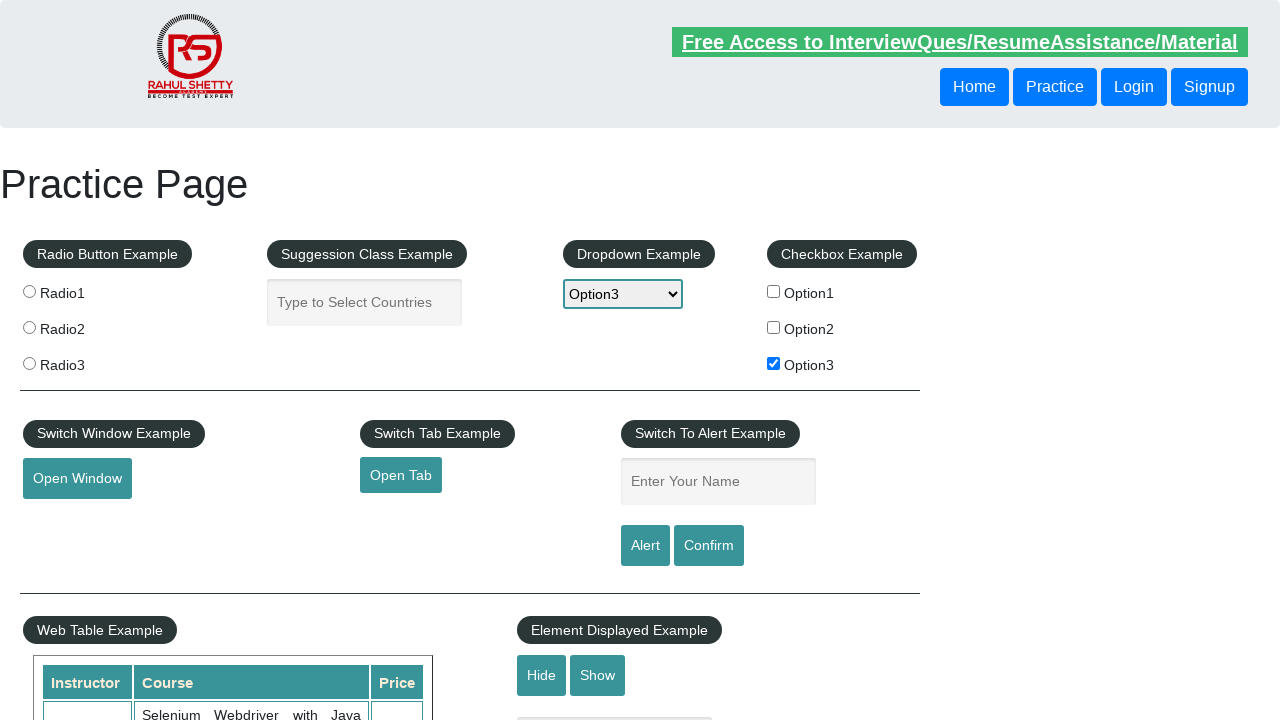

Set up alert dialog handler to accept alerts
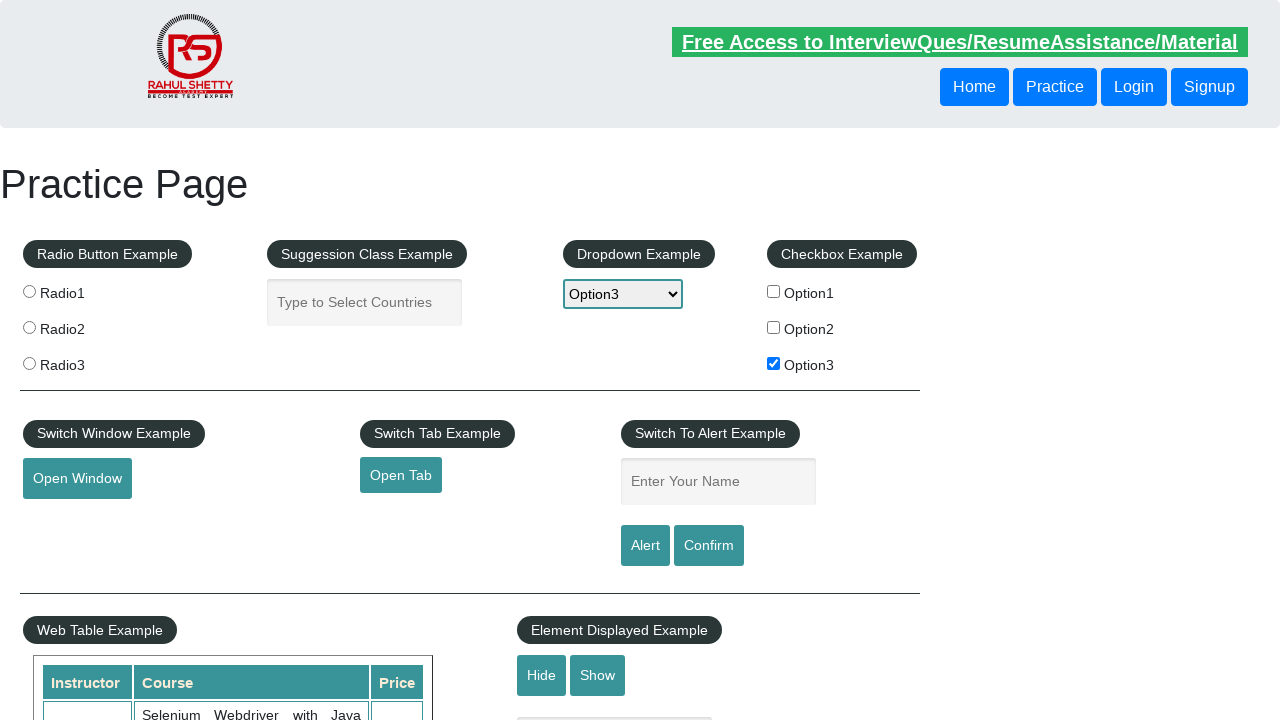

Waited 500ms for UI updates
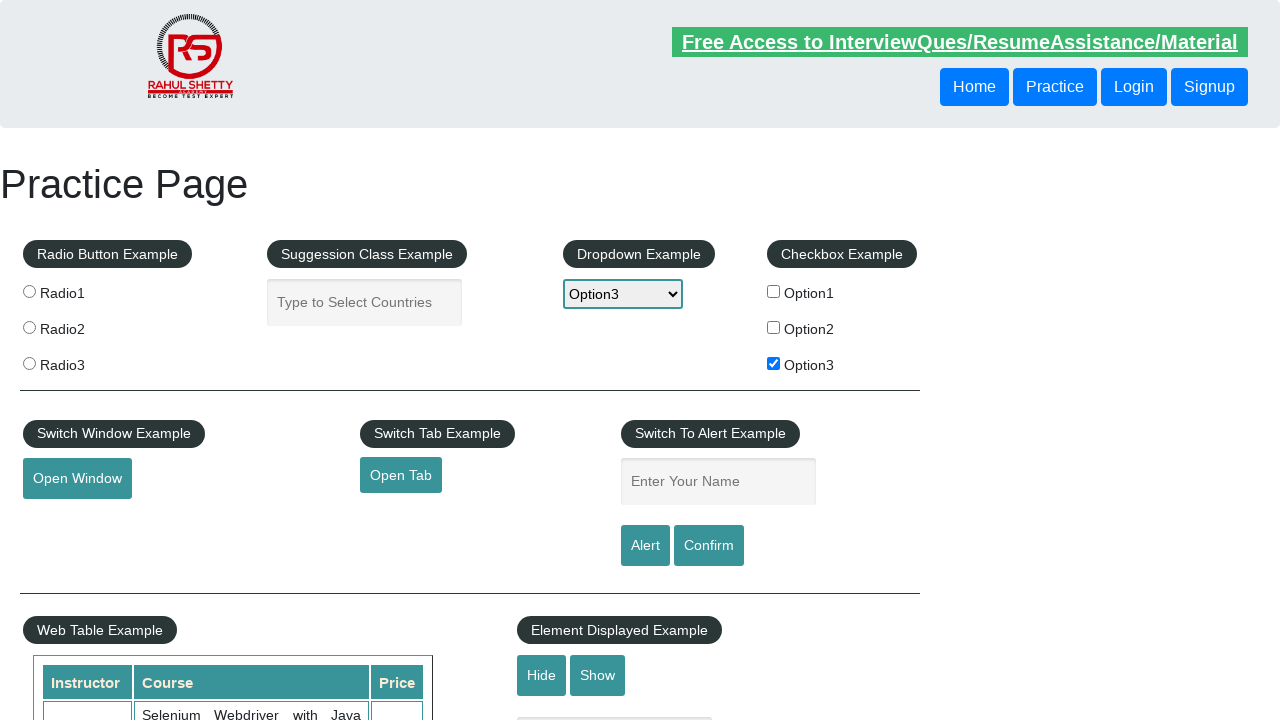

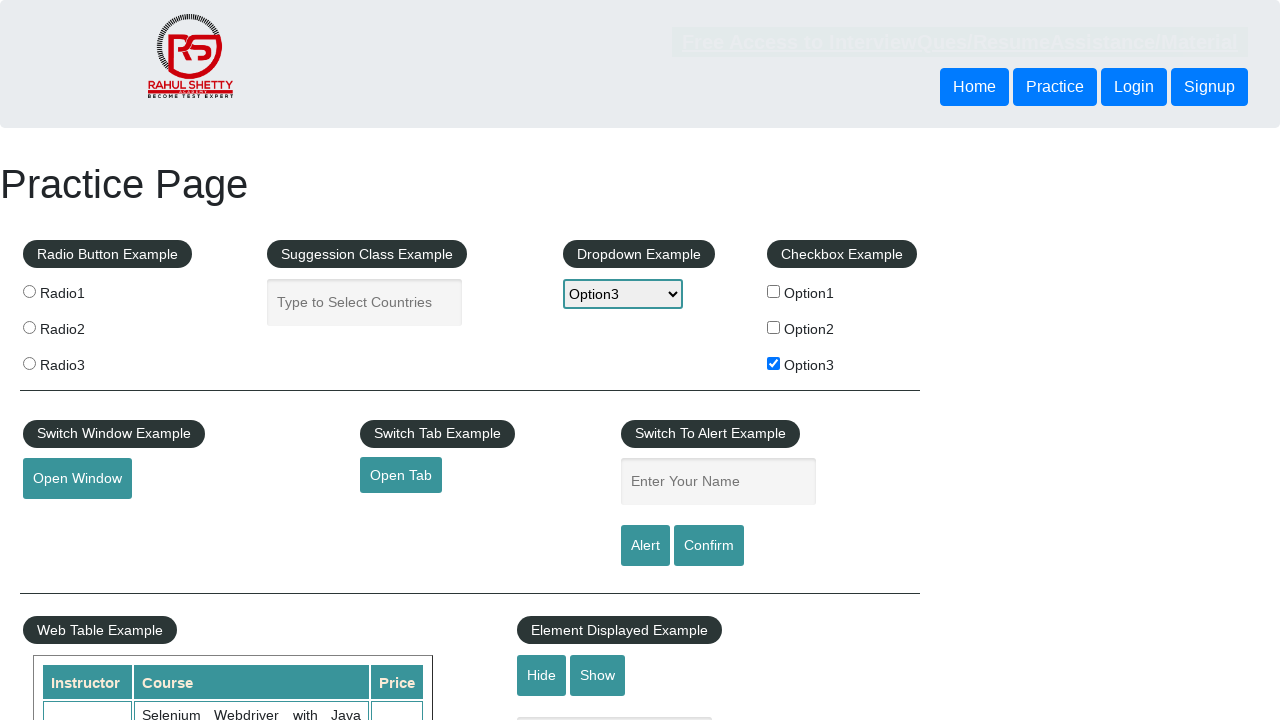